Tests login followed by logout functionality, verifying both success messages

Starting URL: https://the-internet.herokuapp.com/login

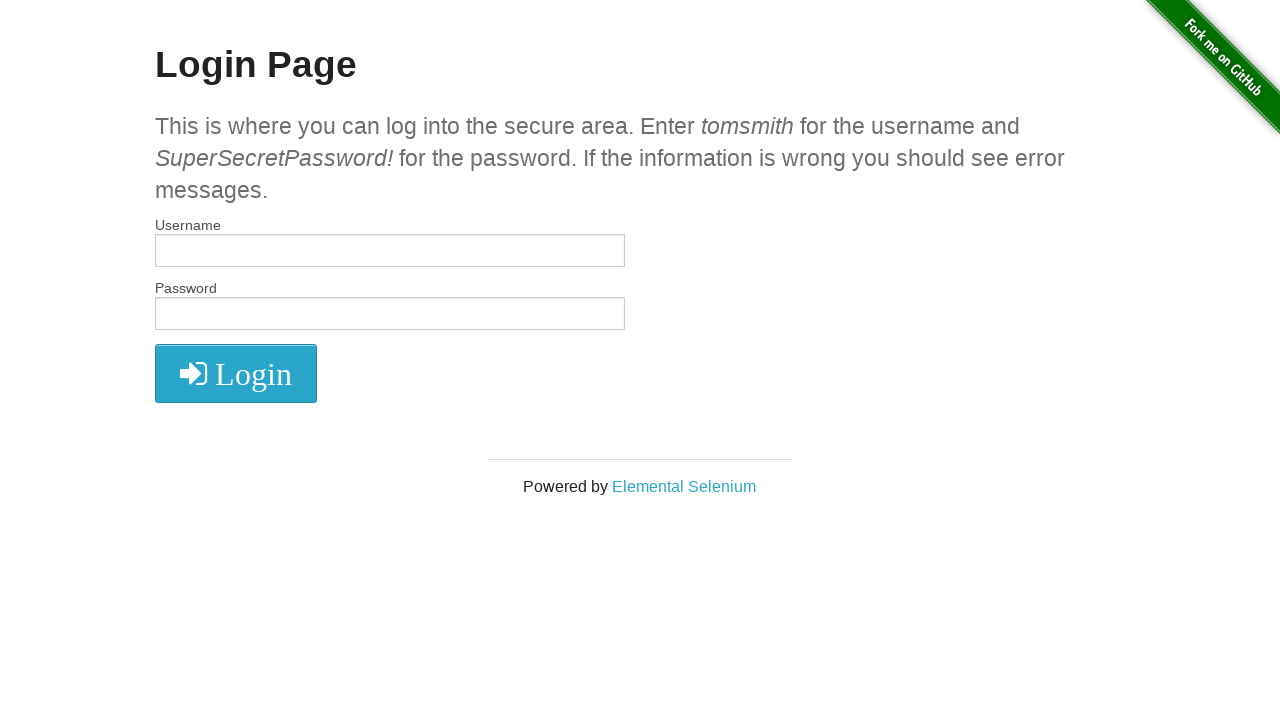

Filled username field with 'tomsmith' on #username
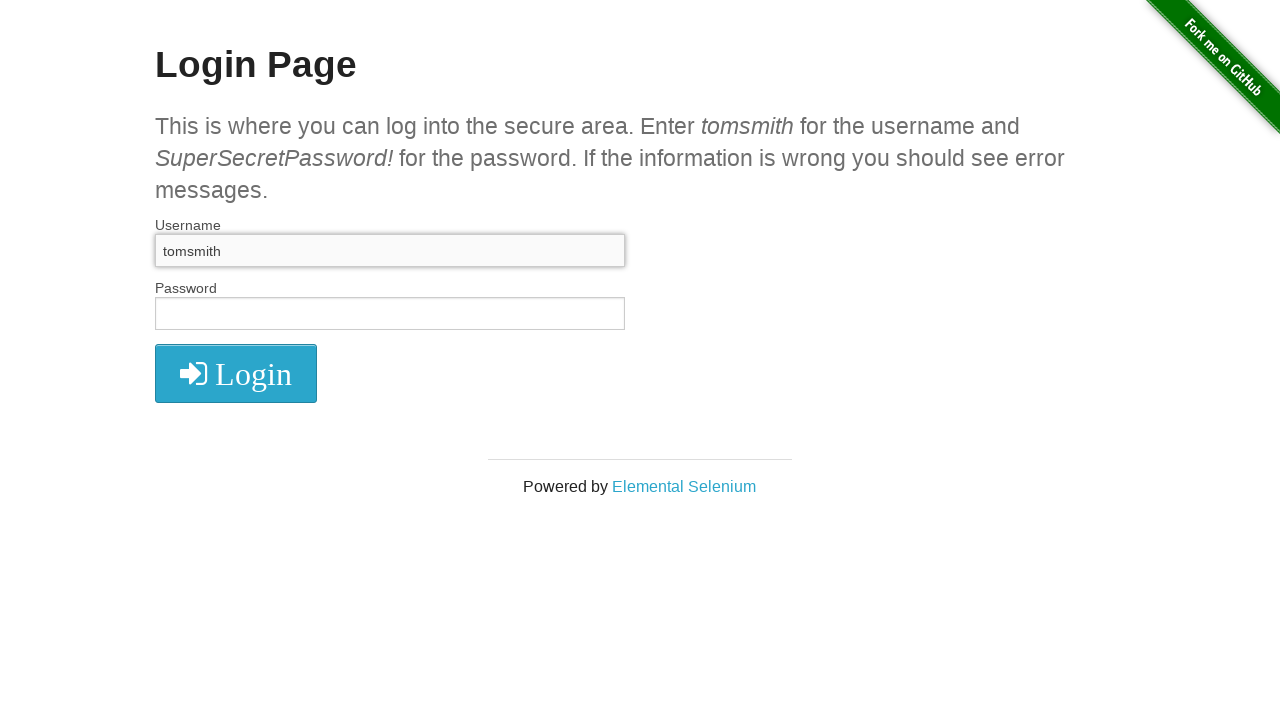

Filled password field with 'SuperSecretPassword!' on #password
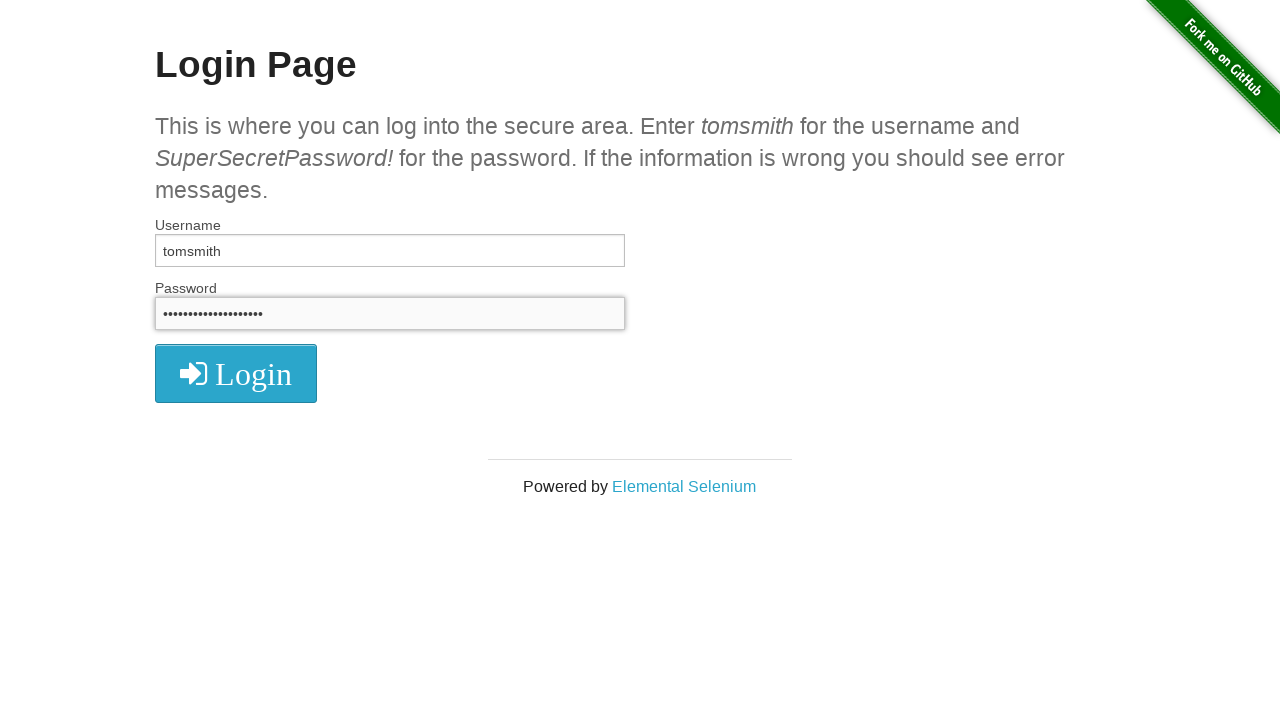

Clicked login button at (236, 373) on button
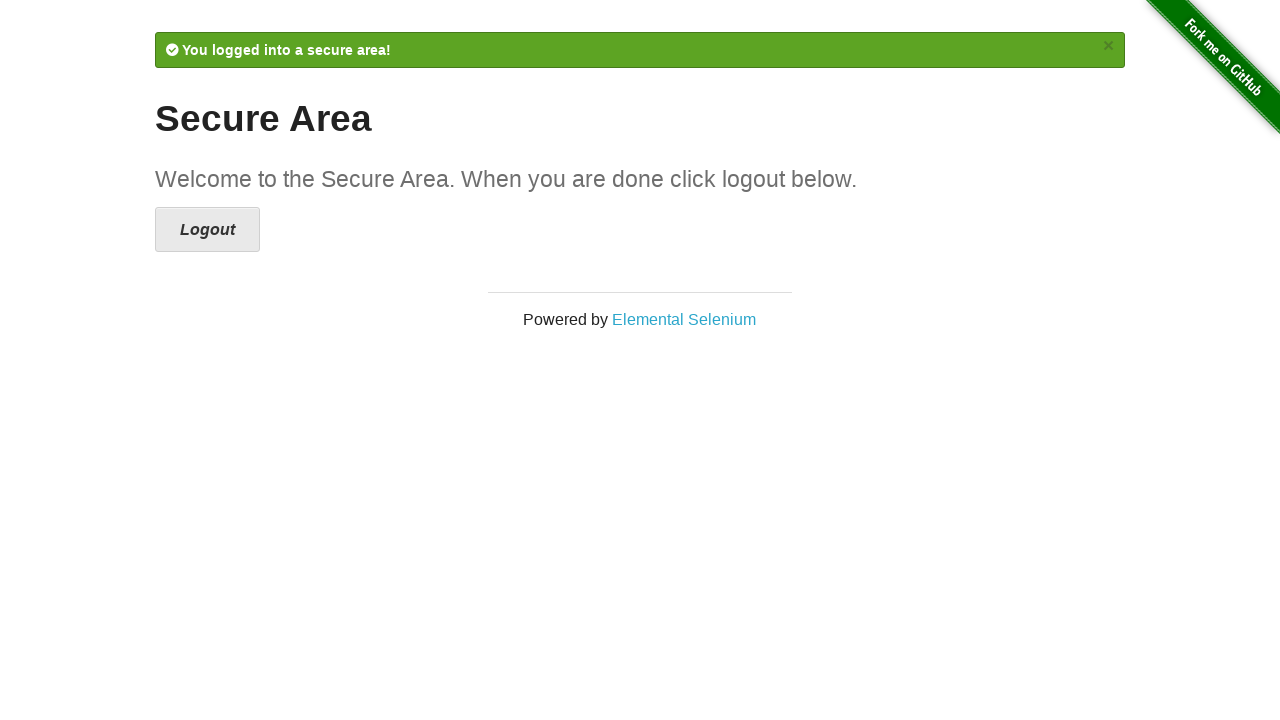

Login success message appeared
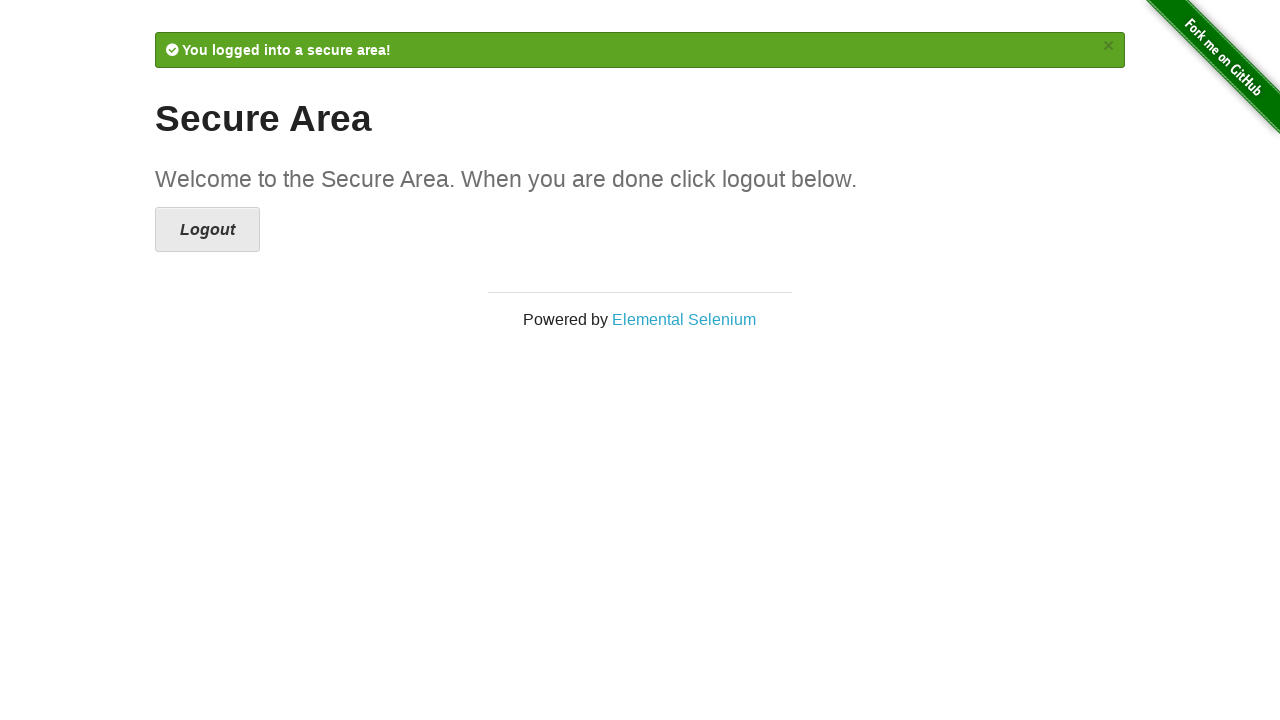

Clicked logout button at (208, 230) on i.icon-2x.icon-signout
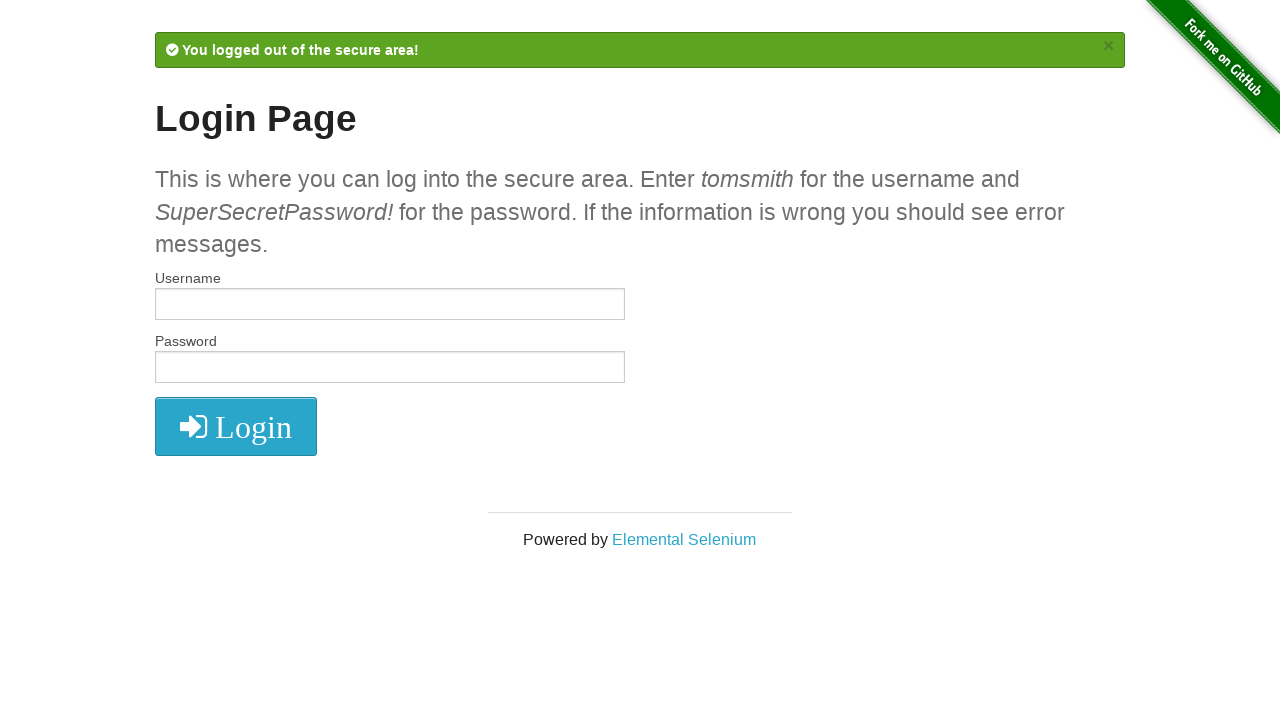

Logout success message appeared
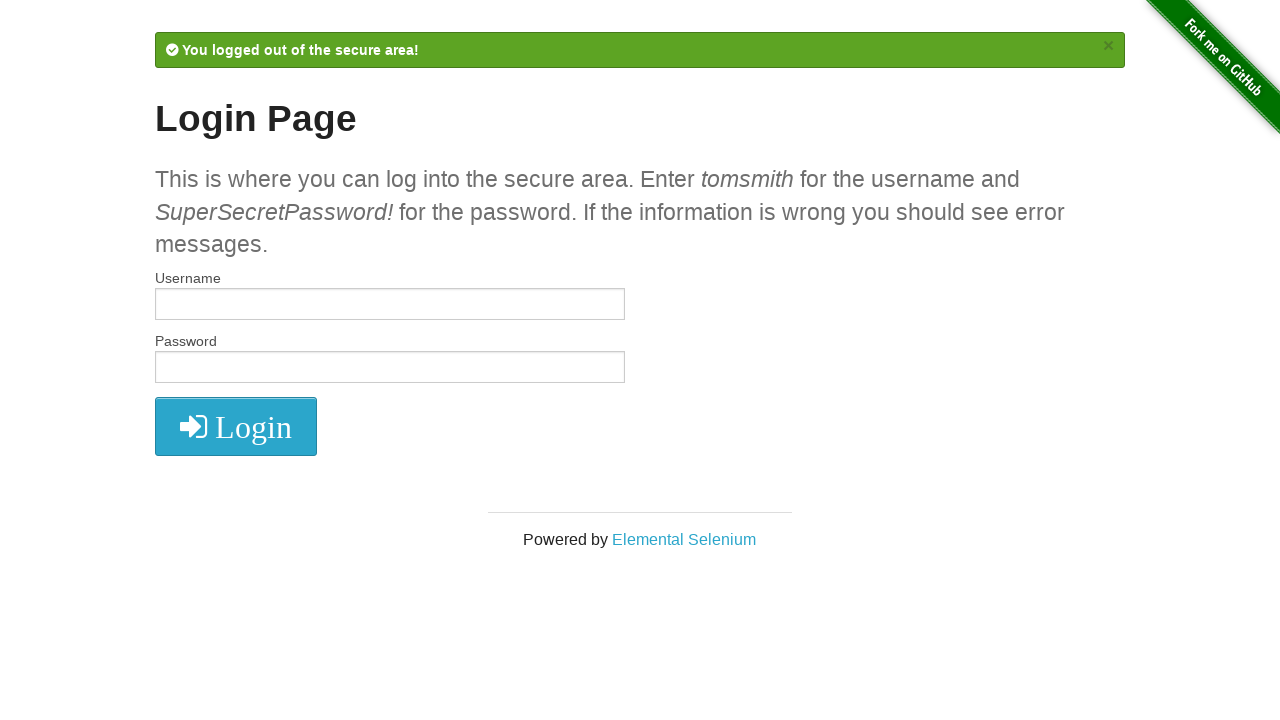

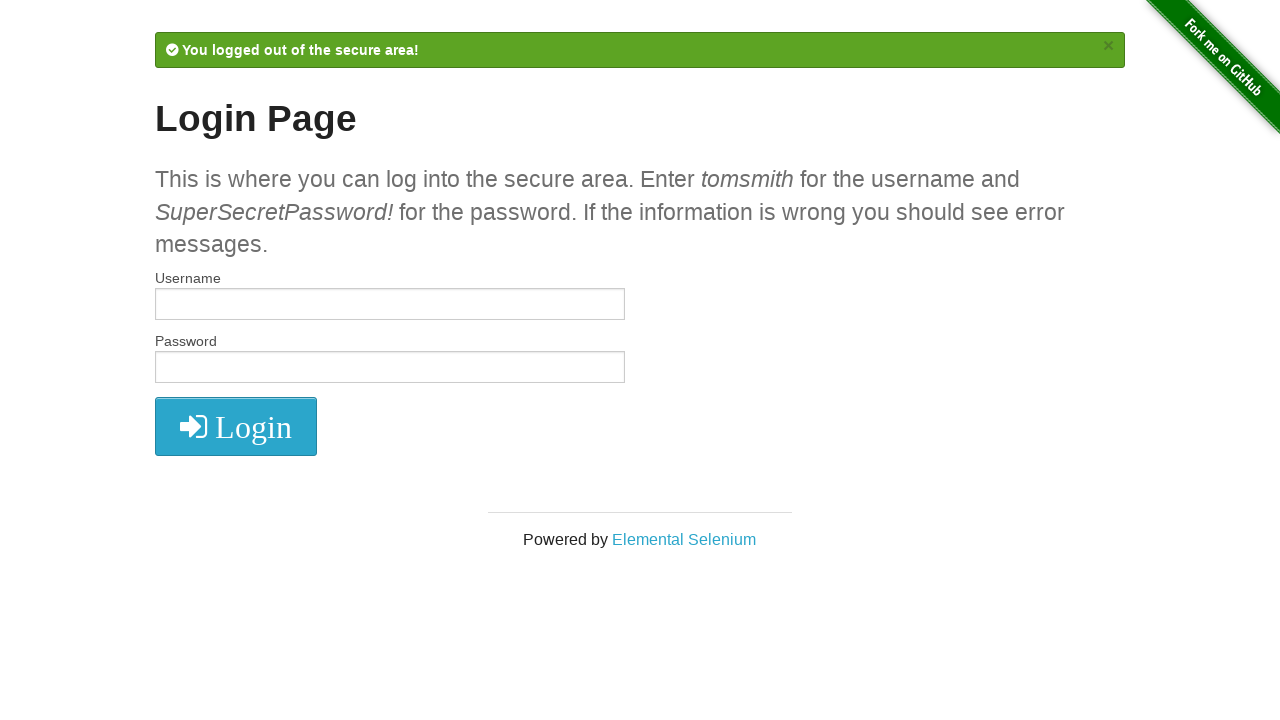